Tests radio button handling on an HTML forms tutorial page by verifying radio buttons are visible and enabled, then clicking to select them

Starting URL: https://echoecho.com/htmlforms10.htm

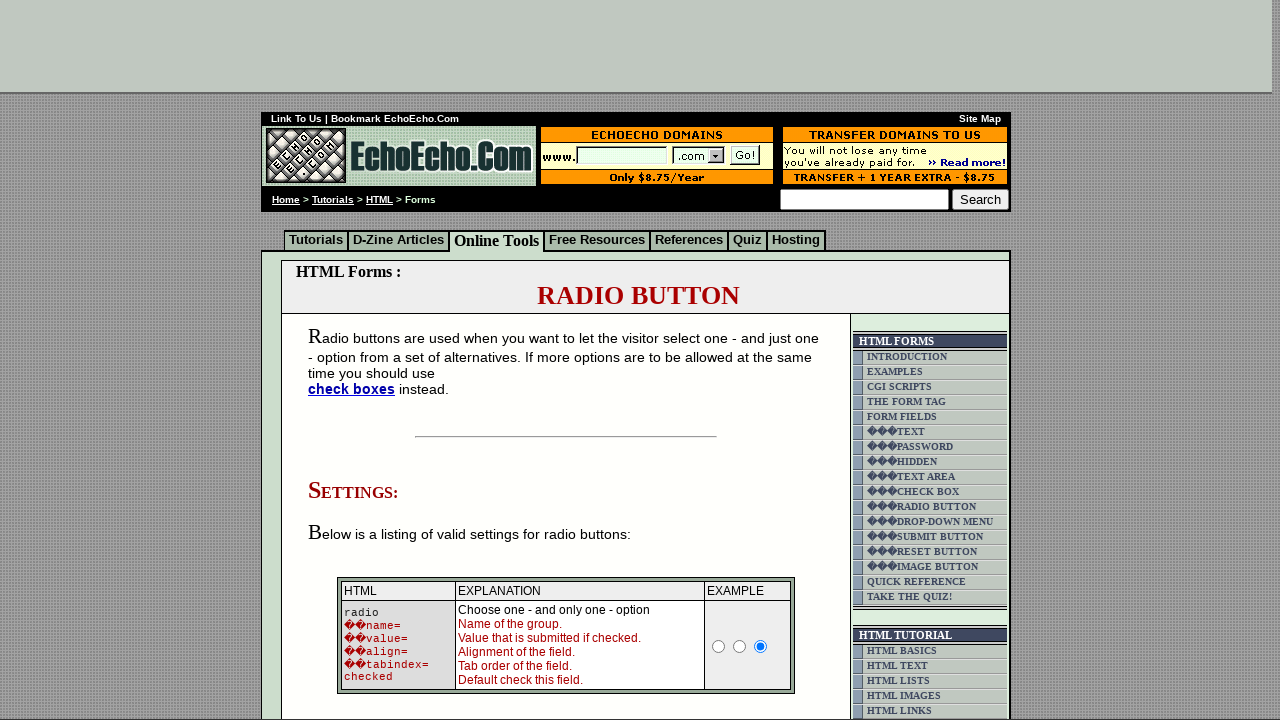

Waited for page to load (domcontentloaded)
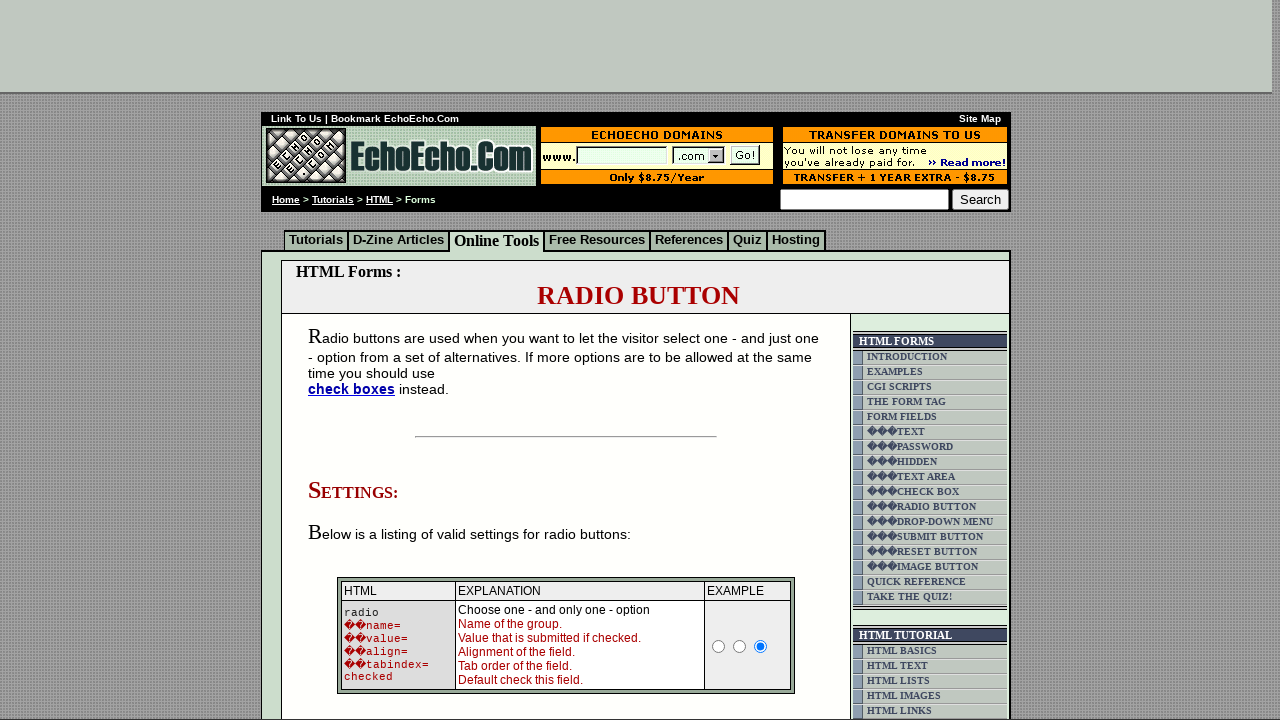

Located Milk radio button
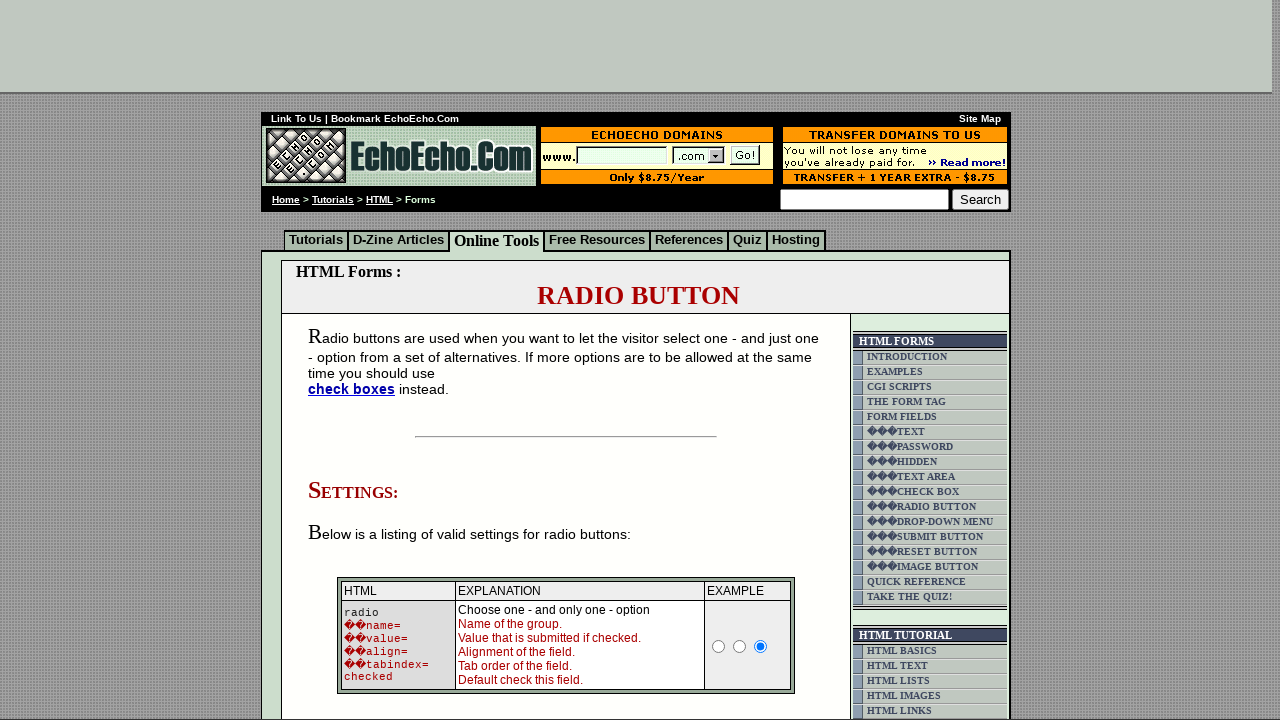

Located Butter radio button
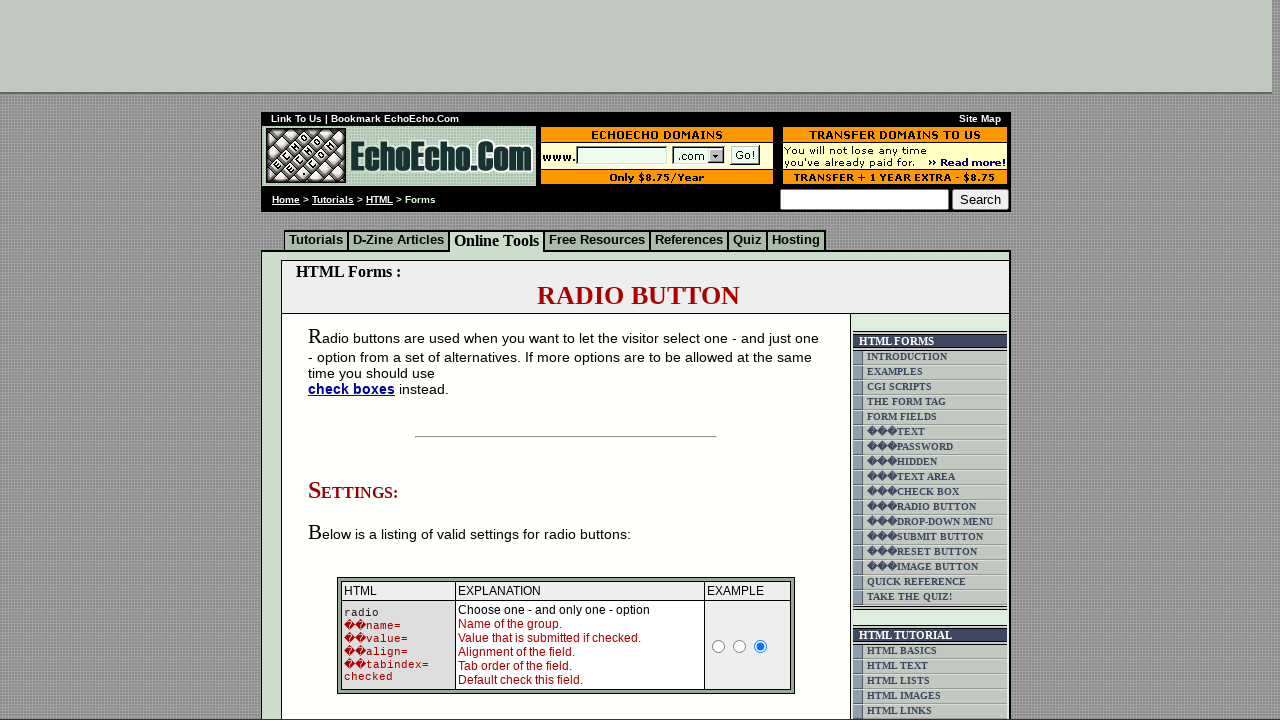

Located Cheese radio button
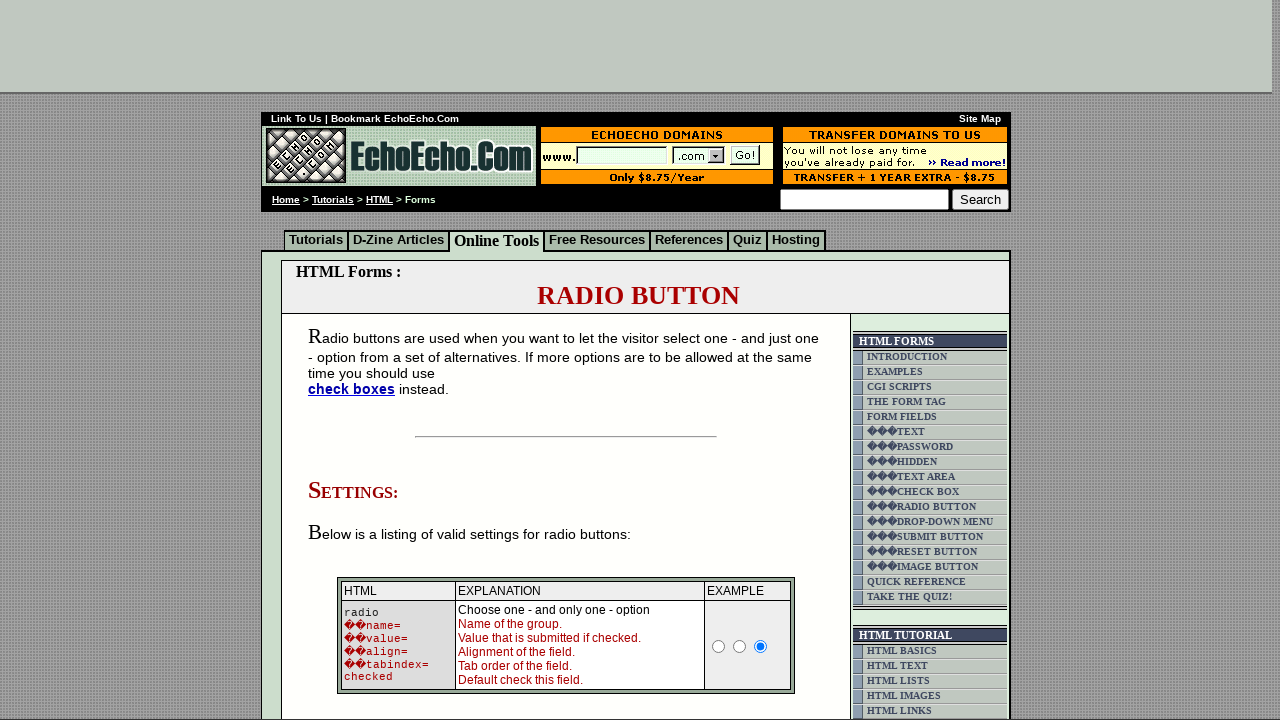

Verified Milk radio button is visible
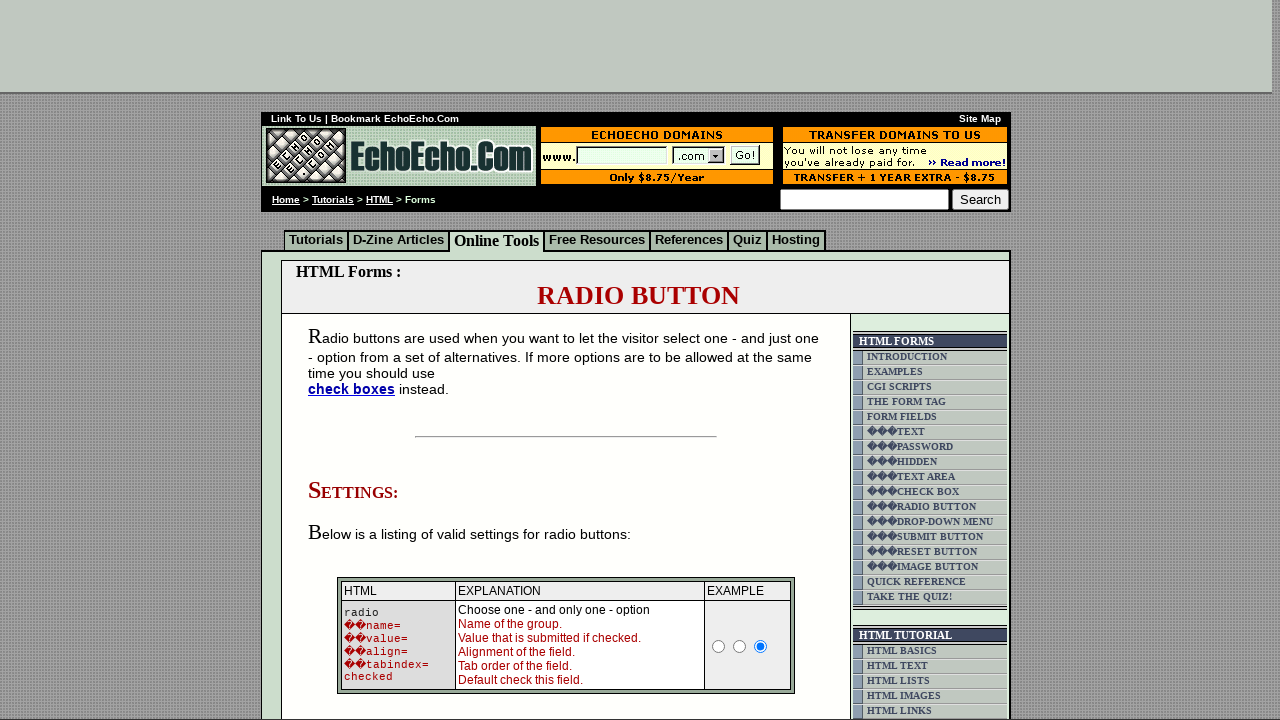

Clicked Milk radio button to select it at (356, 360) on input[type='radio'][value='Milk']
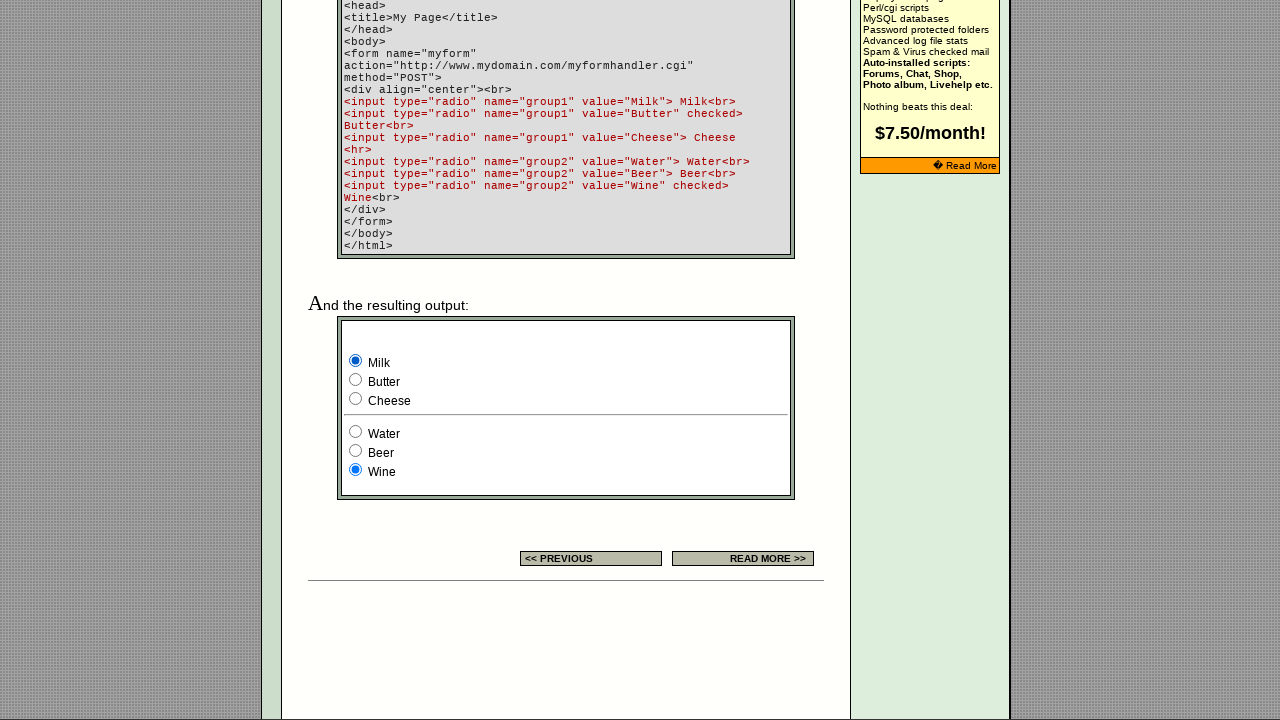

Clicked Butter radio button to select it at (356, 380) on input[type='radio'][value='Butter']
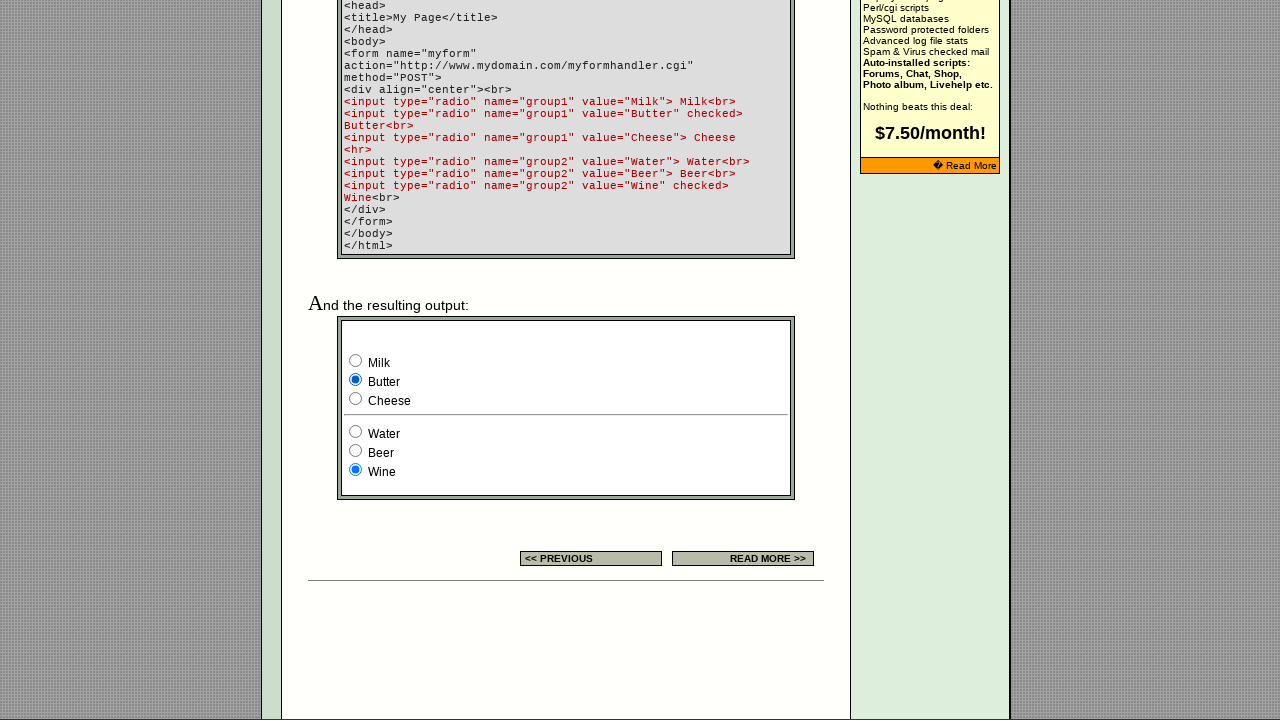

Clicked Cheese radio button to select it at (356, 398) on input[type='radio'][value='Cheese']
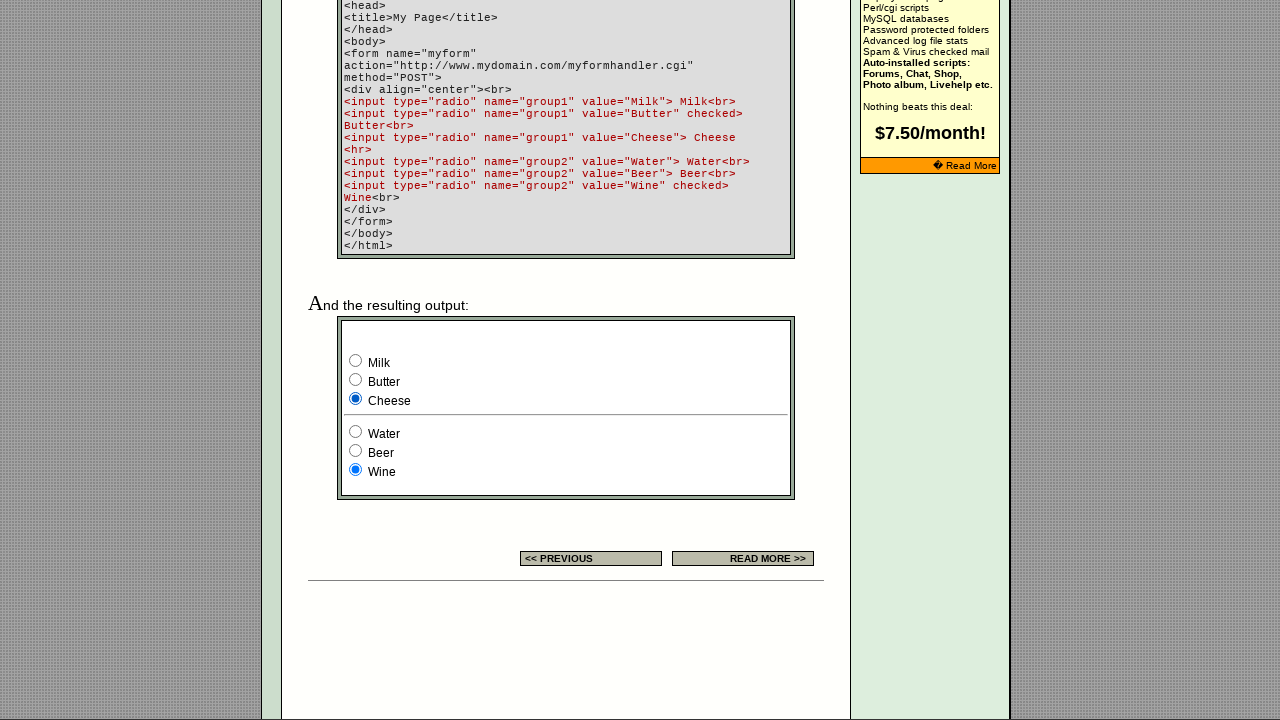

Verified that Cheese radio button is checked (assertion passed)
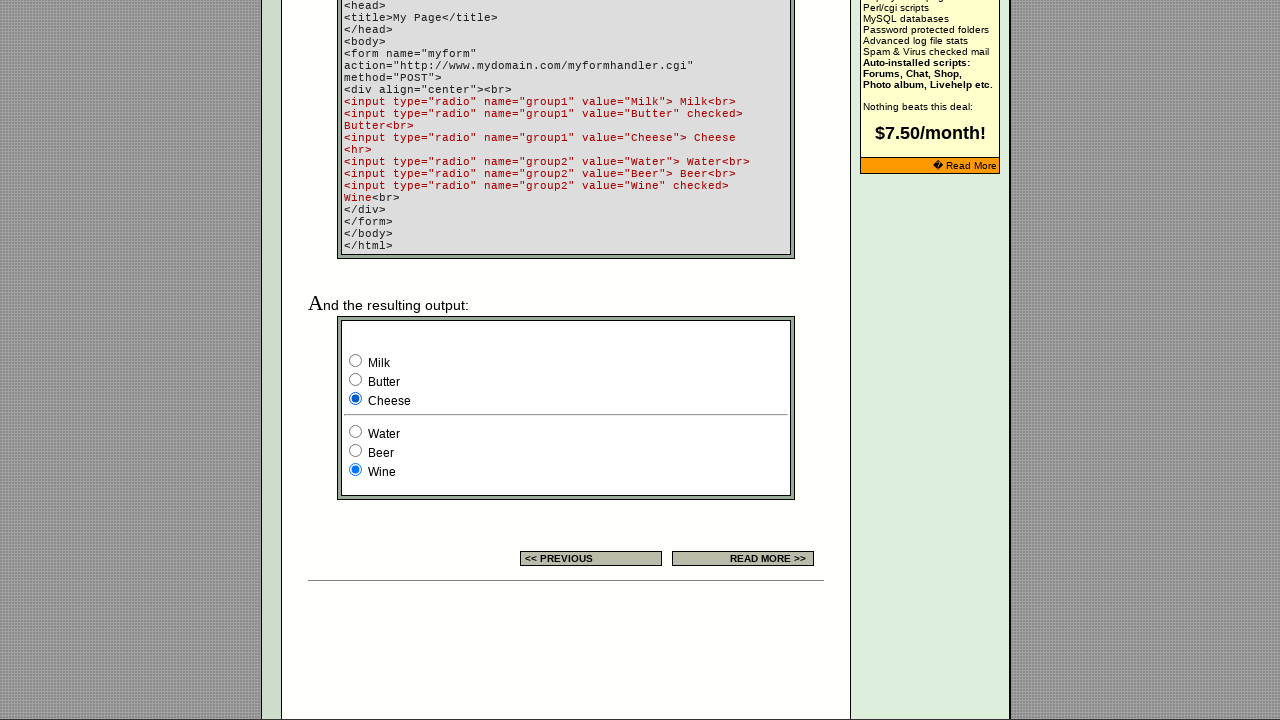

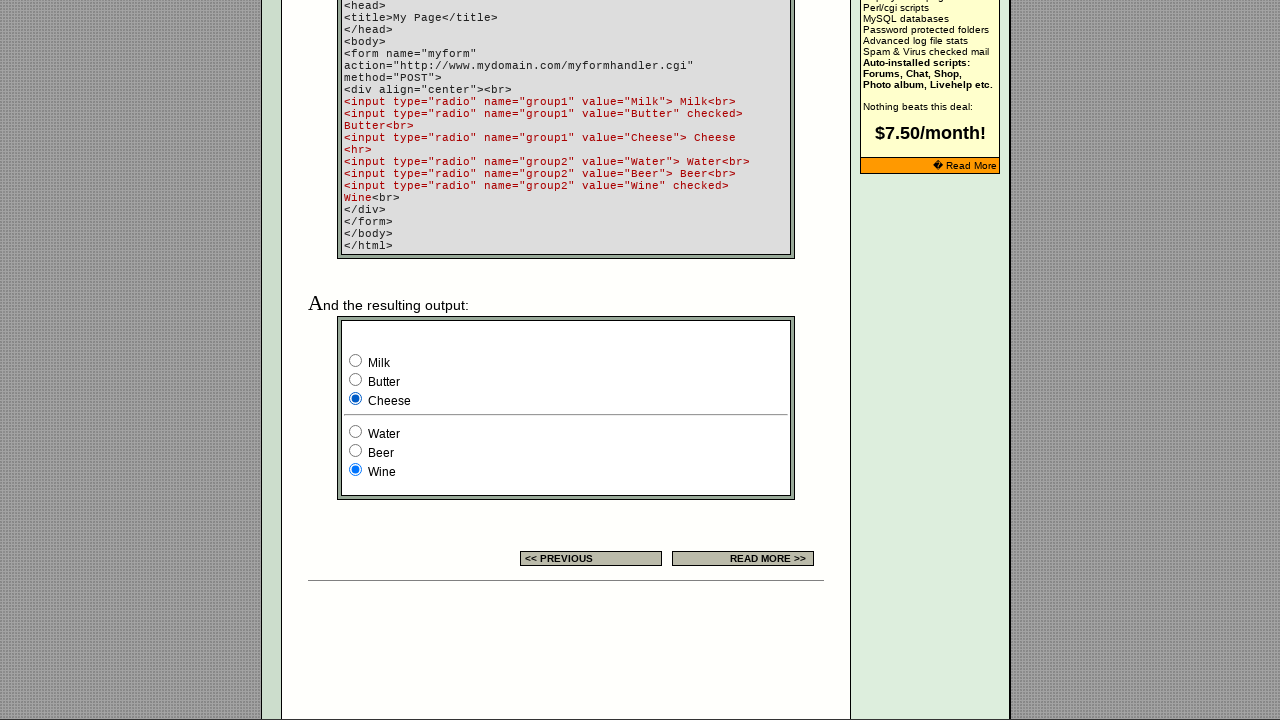